Tests a form that calculates the sum of two numbers by reading the values, computing the sum, selecting it from a dropdown, and submitting the form

Starting URL: http://suninjuly.github.io/selects2.html

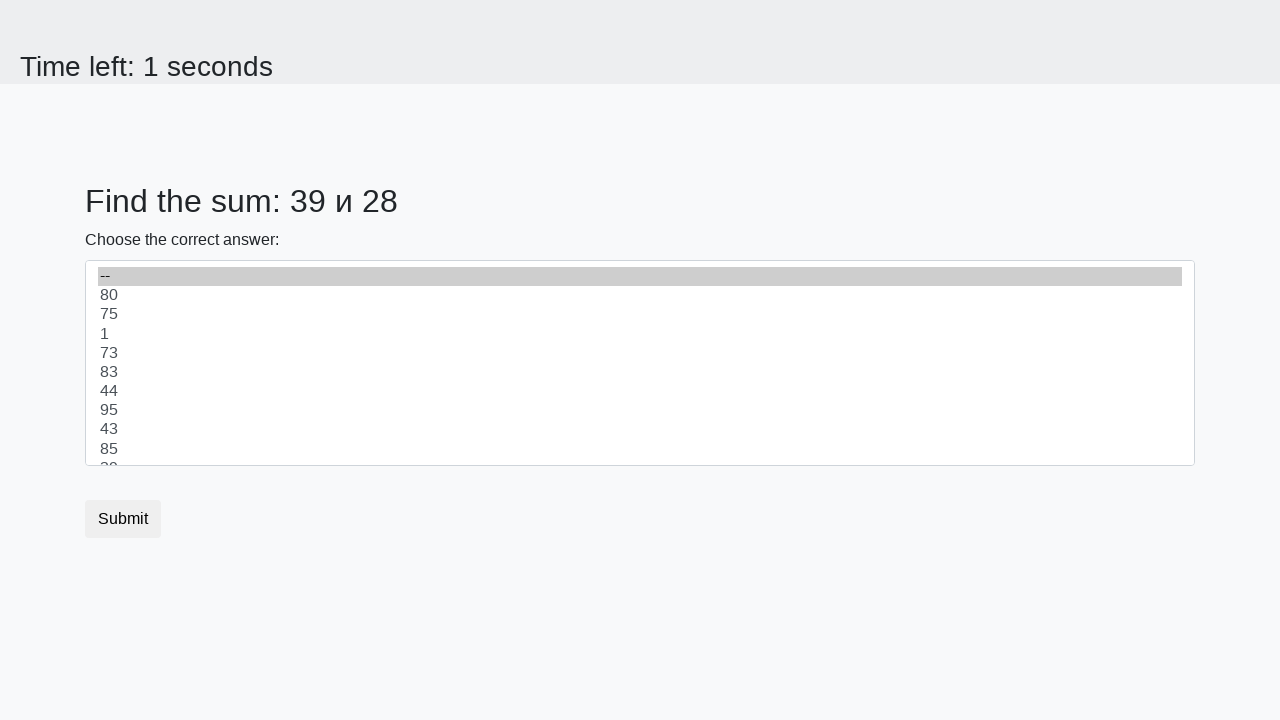

Read first number from #num1 element
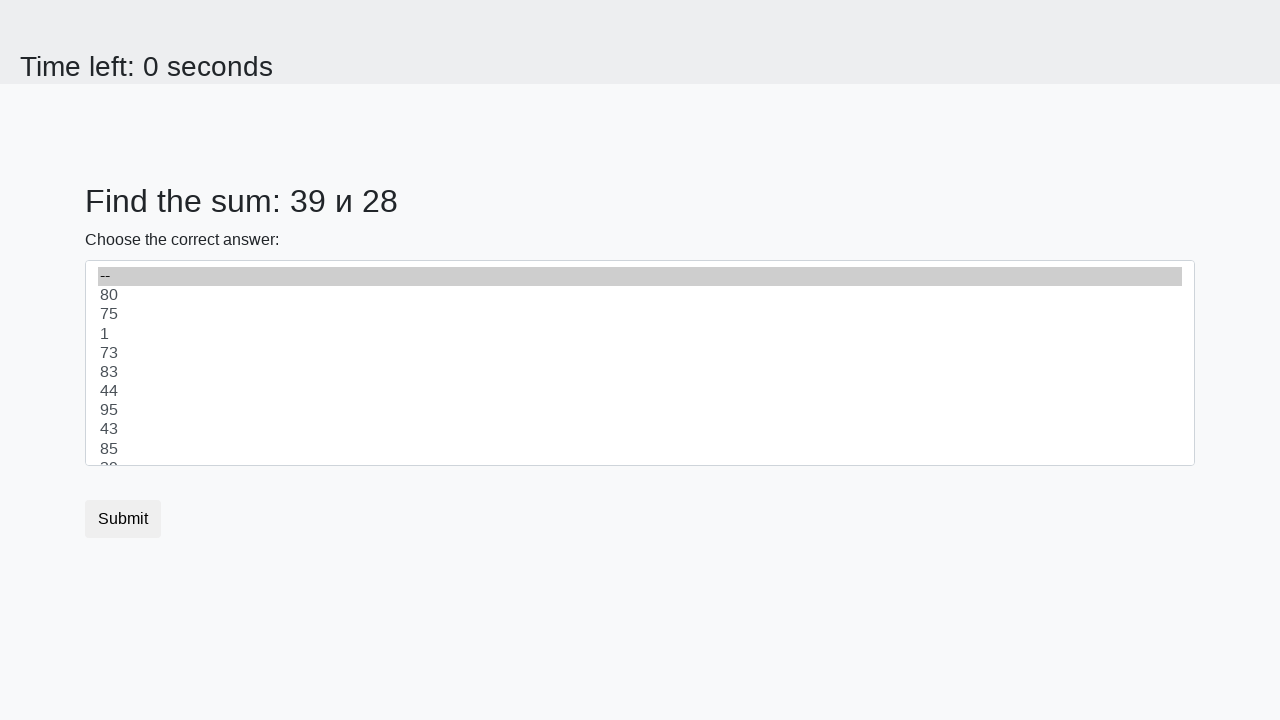

Read second number from #num2 element
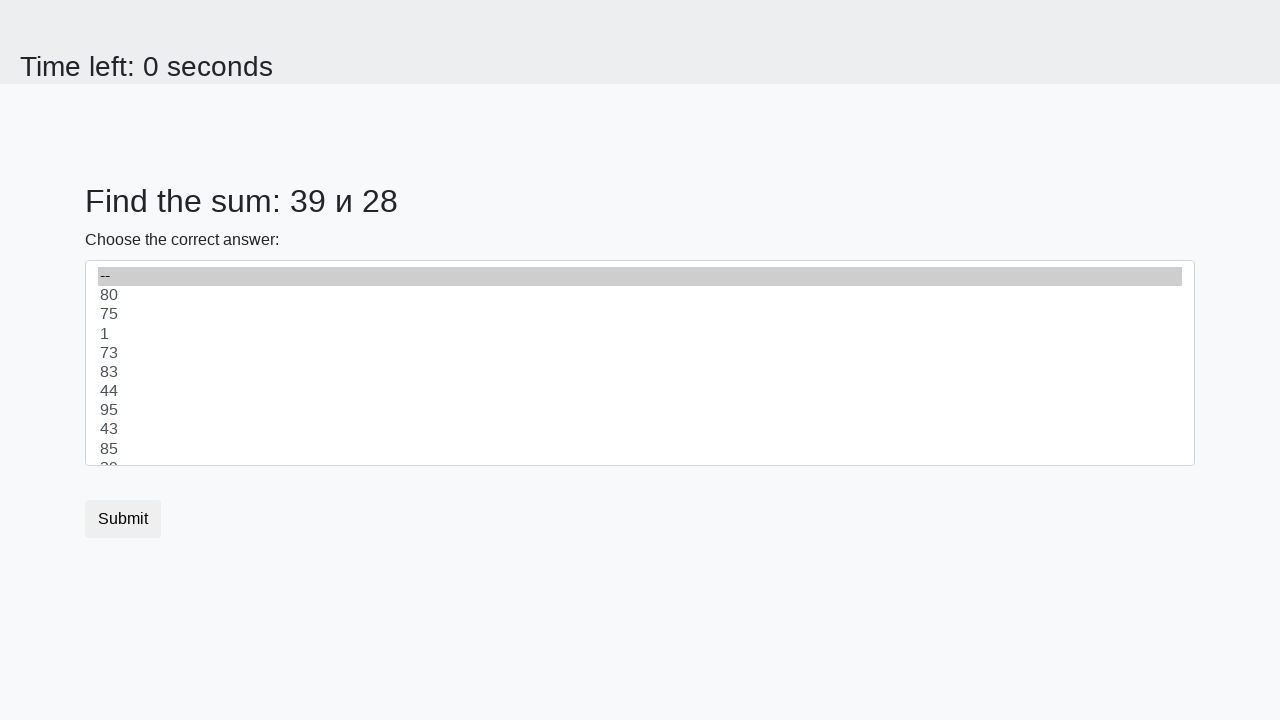

Calculated sum: 39 + 28 = 67
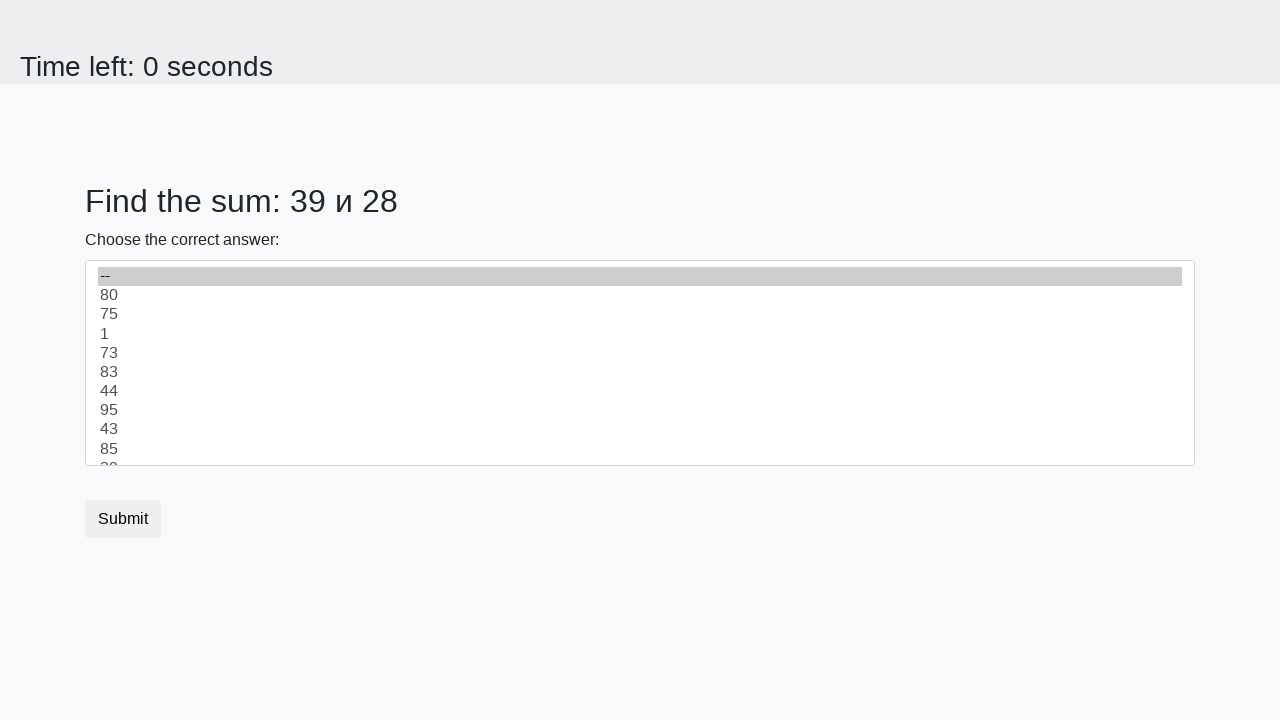

Selected sum value '67' from dropdown on .custom-select
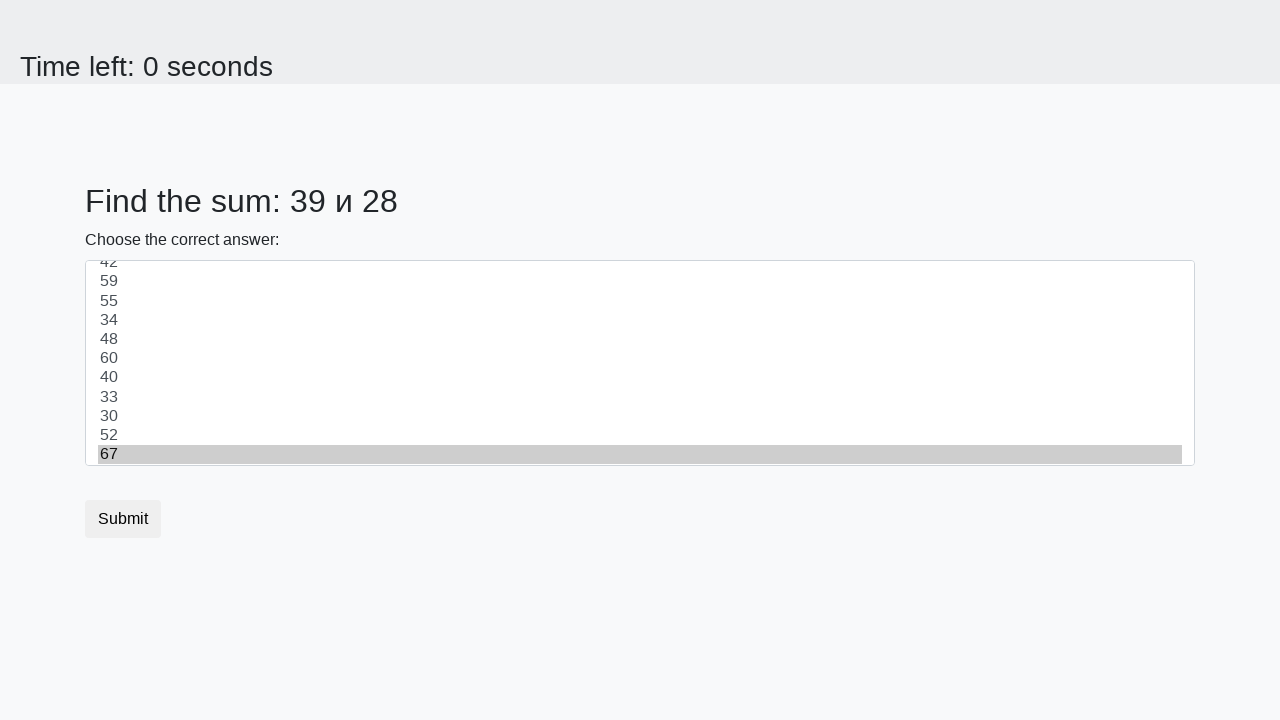

Clicked submit button to submit the form at (123, 519) on [type="submit"]
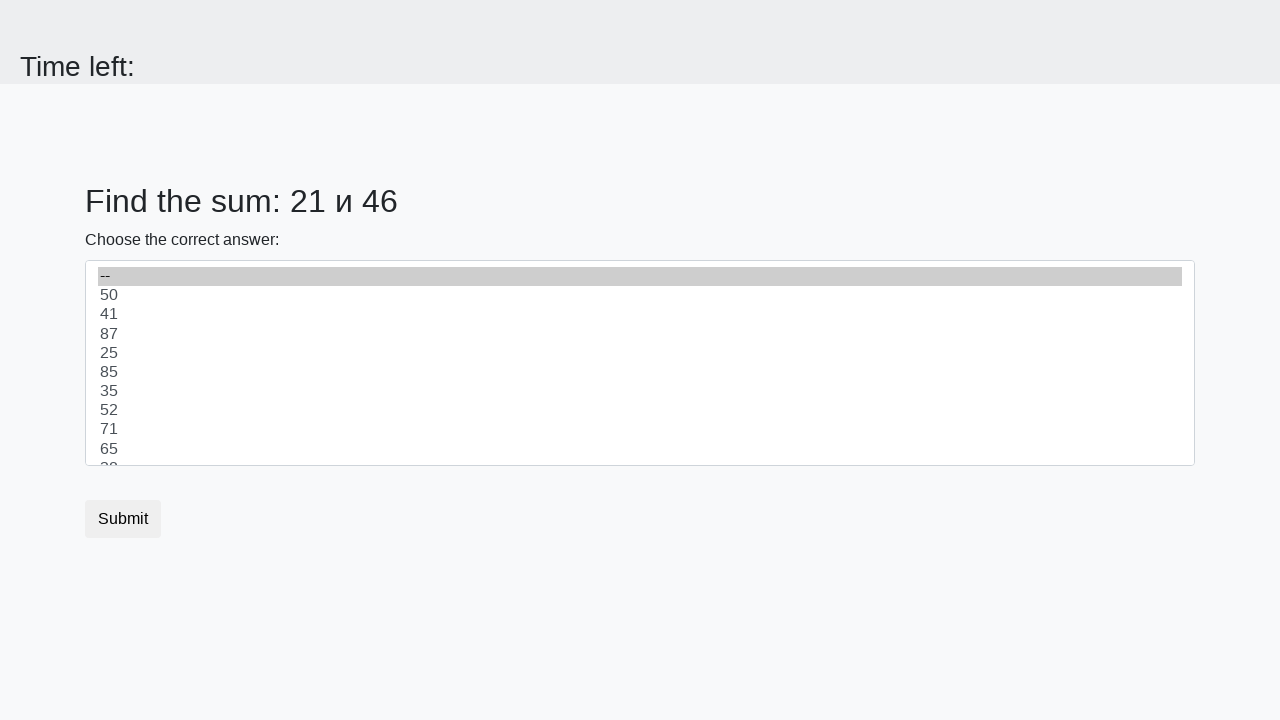

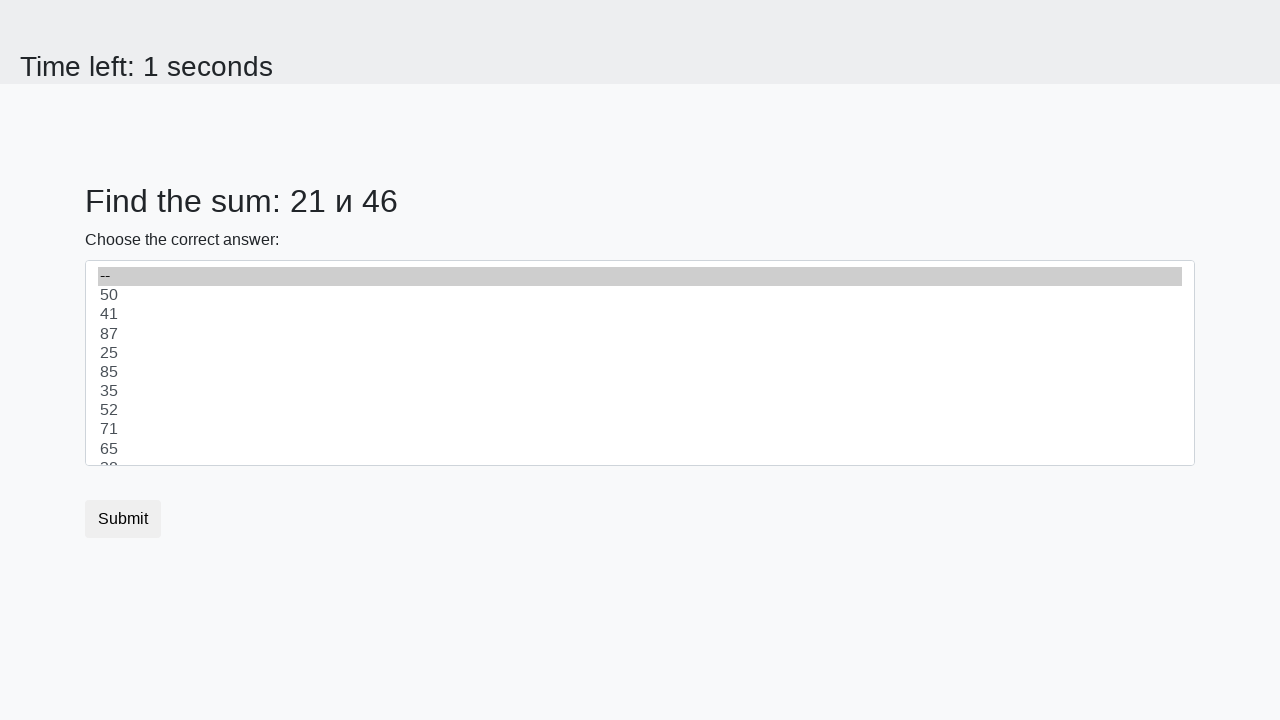